Tests newsletter subscription form by filling in an email address and clicking submit

Starting URL: https://chadd.org/for-adults/overview/

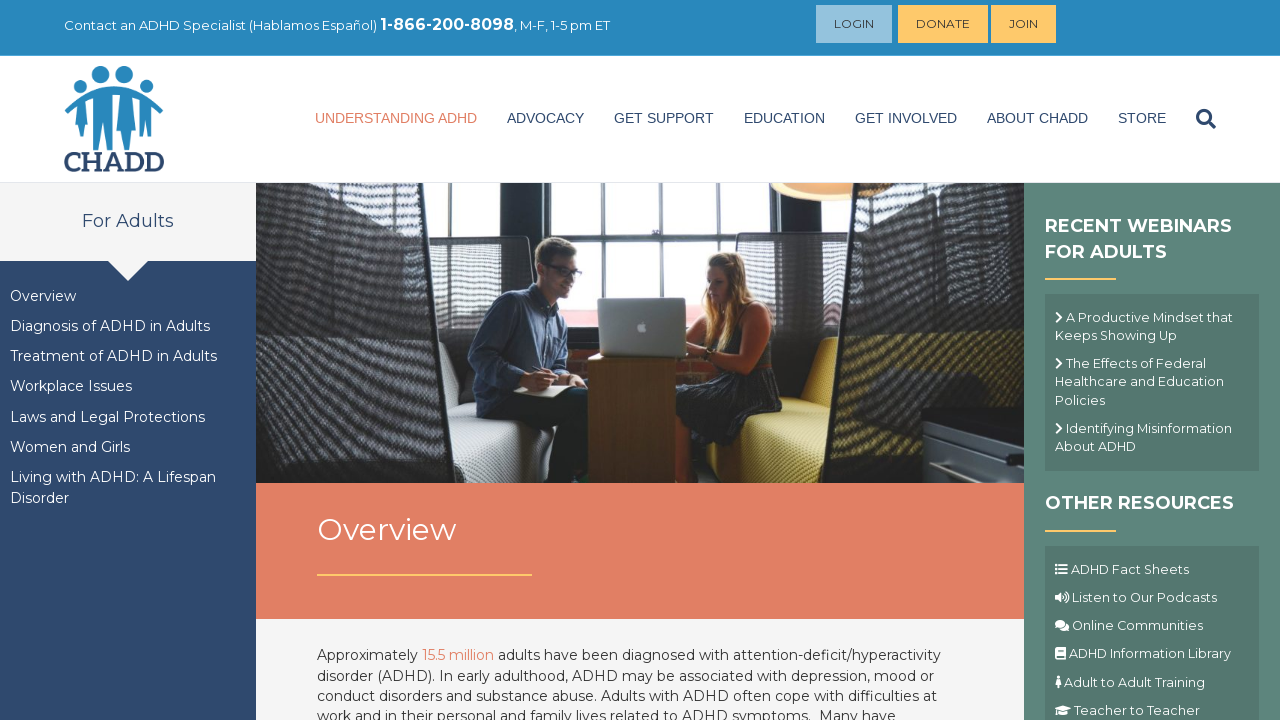

Filled email field with 'testuser7392@example.com' on input[name='EMAIL']
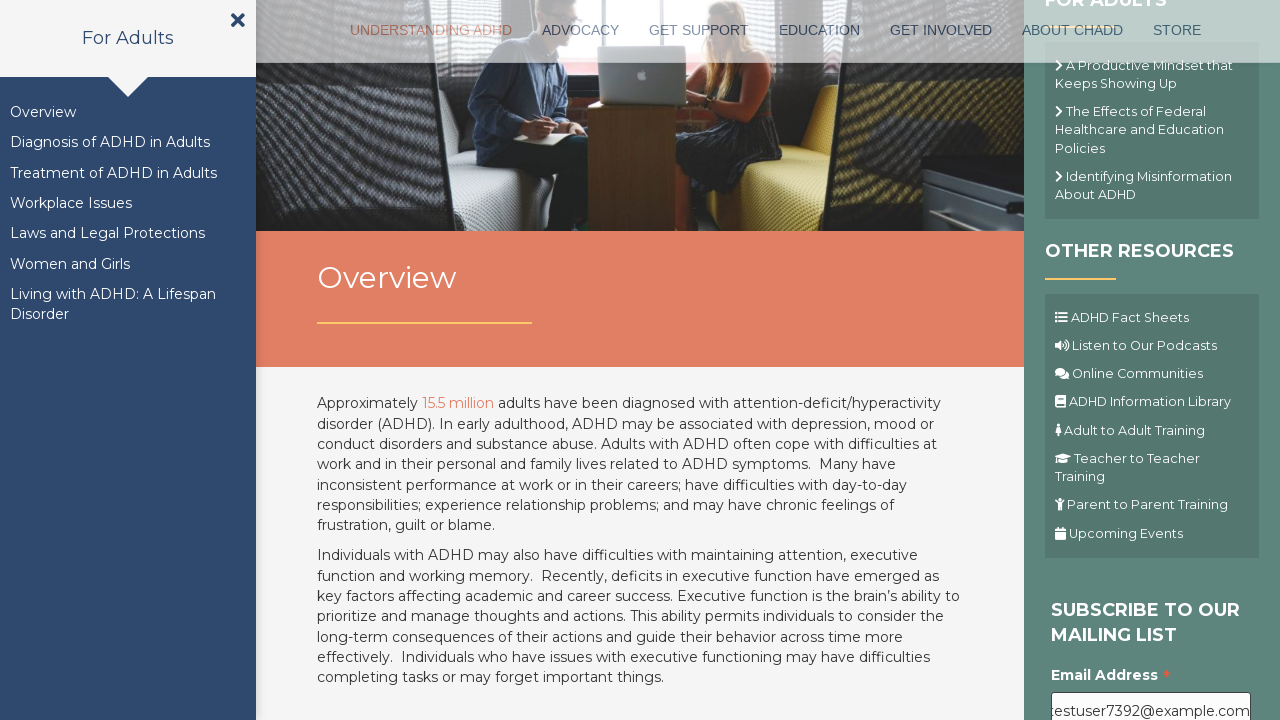

Clicked submit button to subscribe to newsletter at (1111, 361) on .button
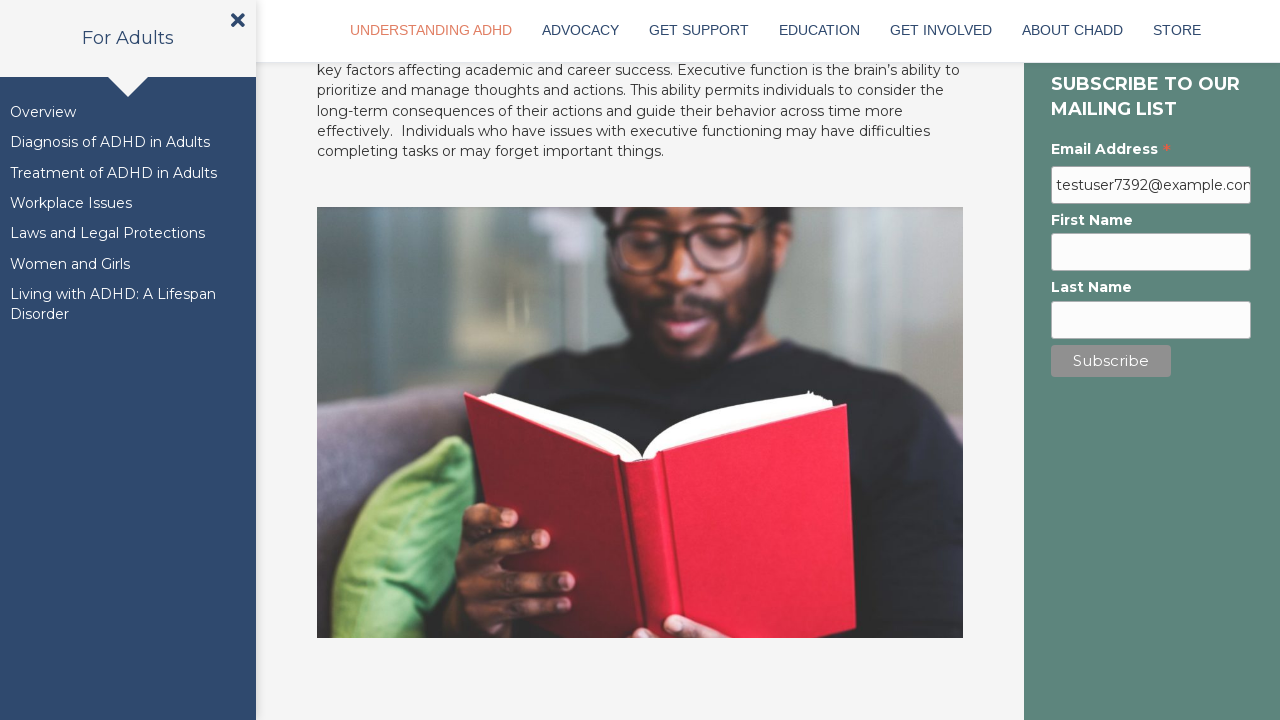

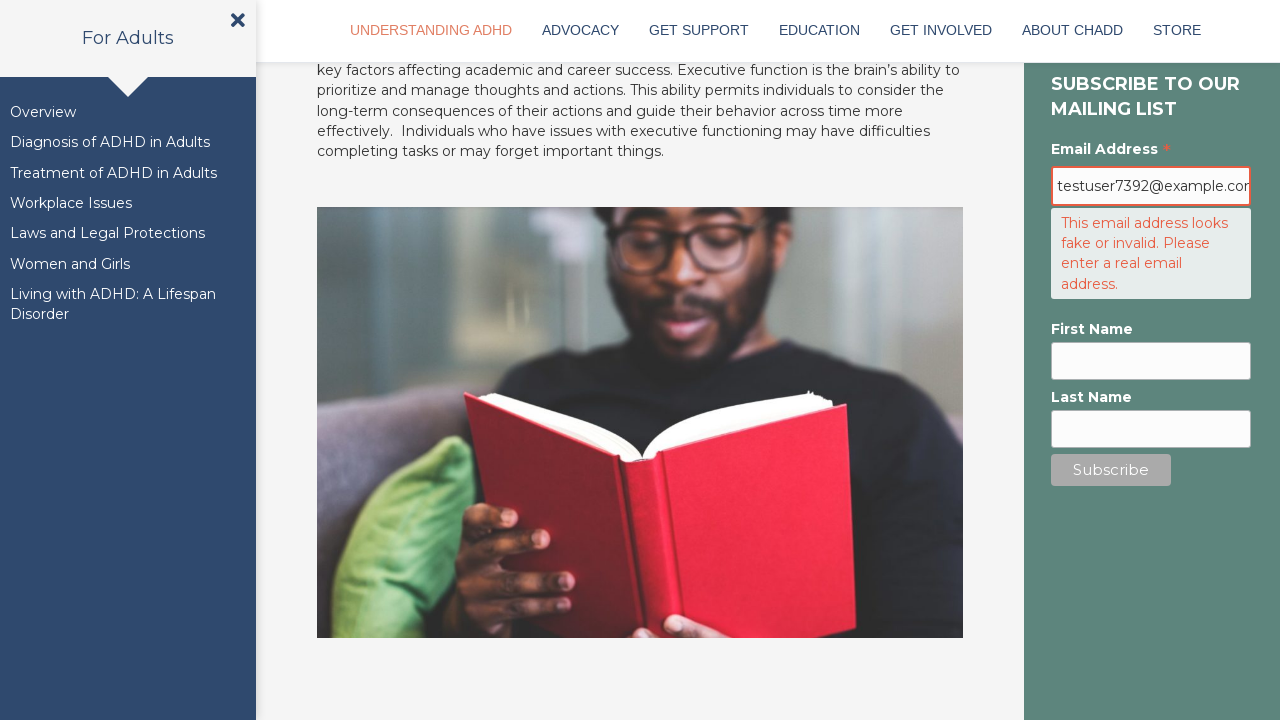